Tests file upload functionality by selecting a file and uploading it, then verifying the success message

Starting URL: https://the-internet.herokuapp.com/upload

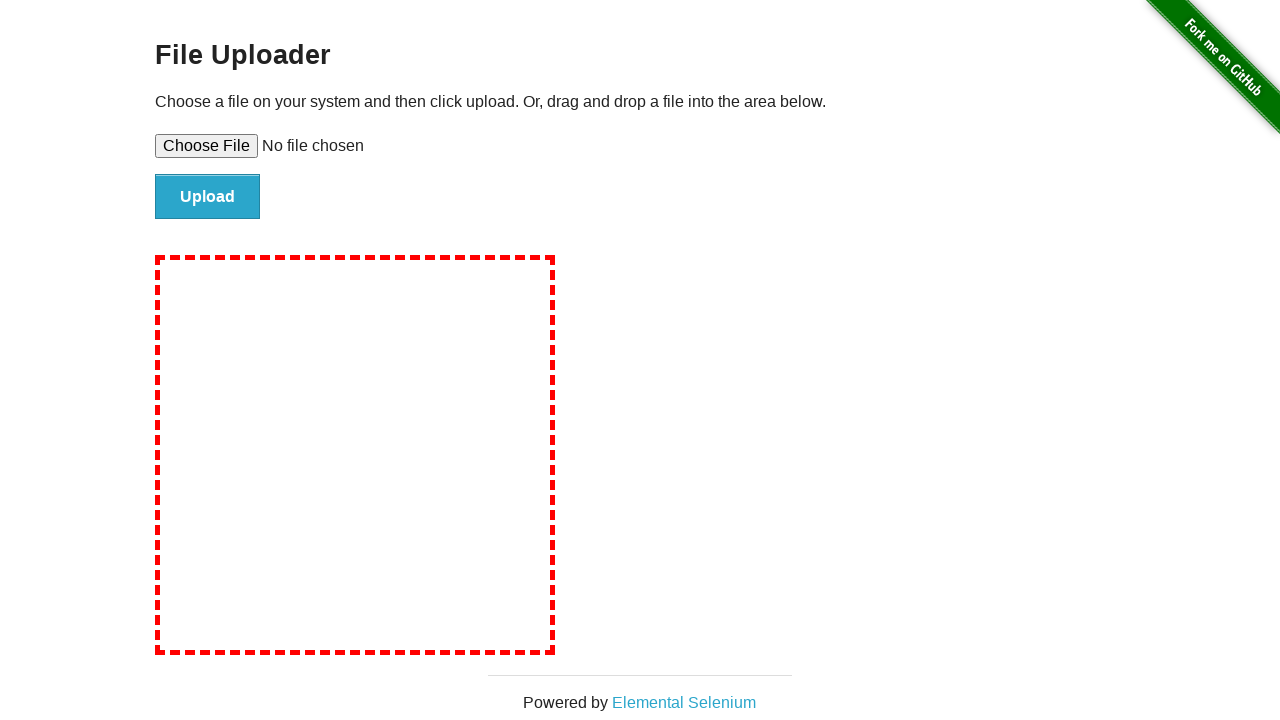

Created temporary test file for upload
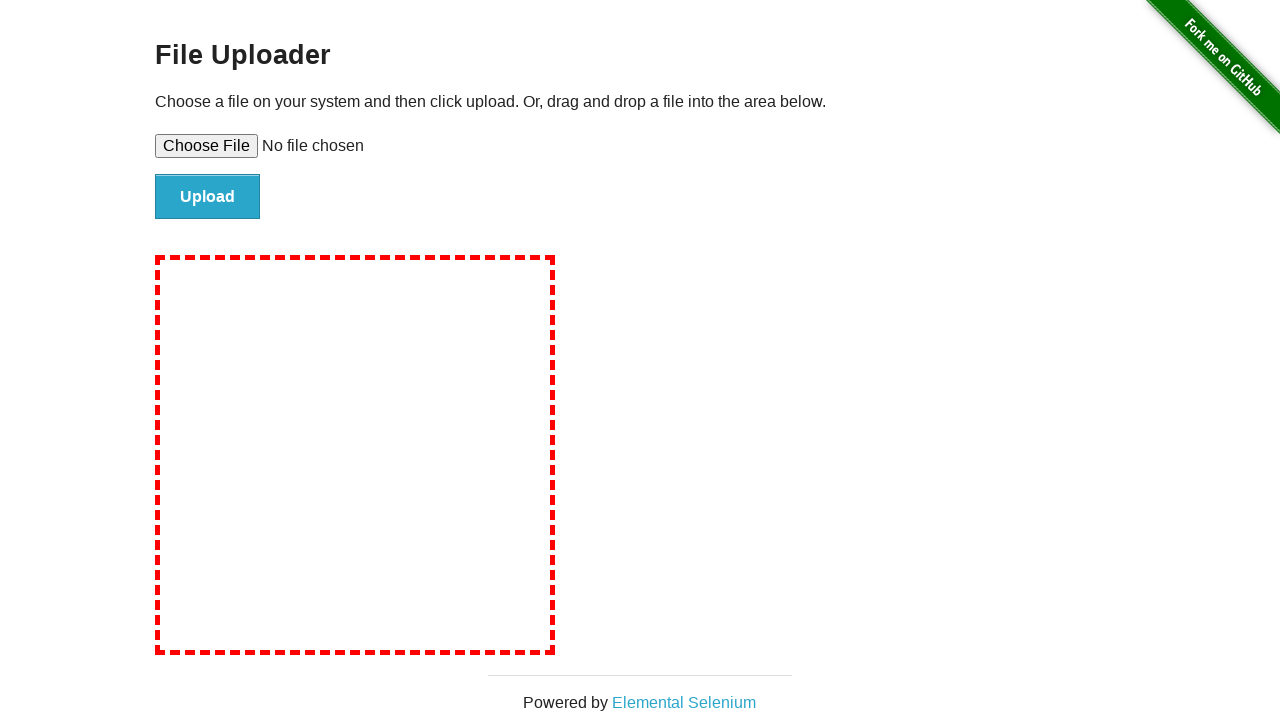

Selected file for upload using file input element
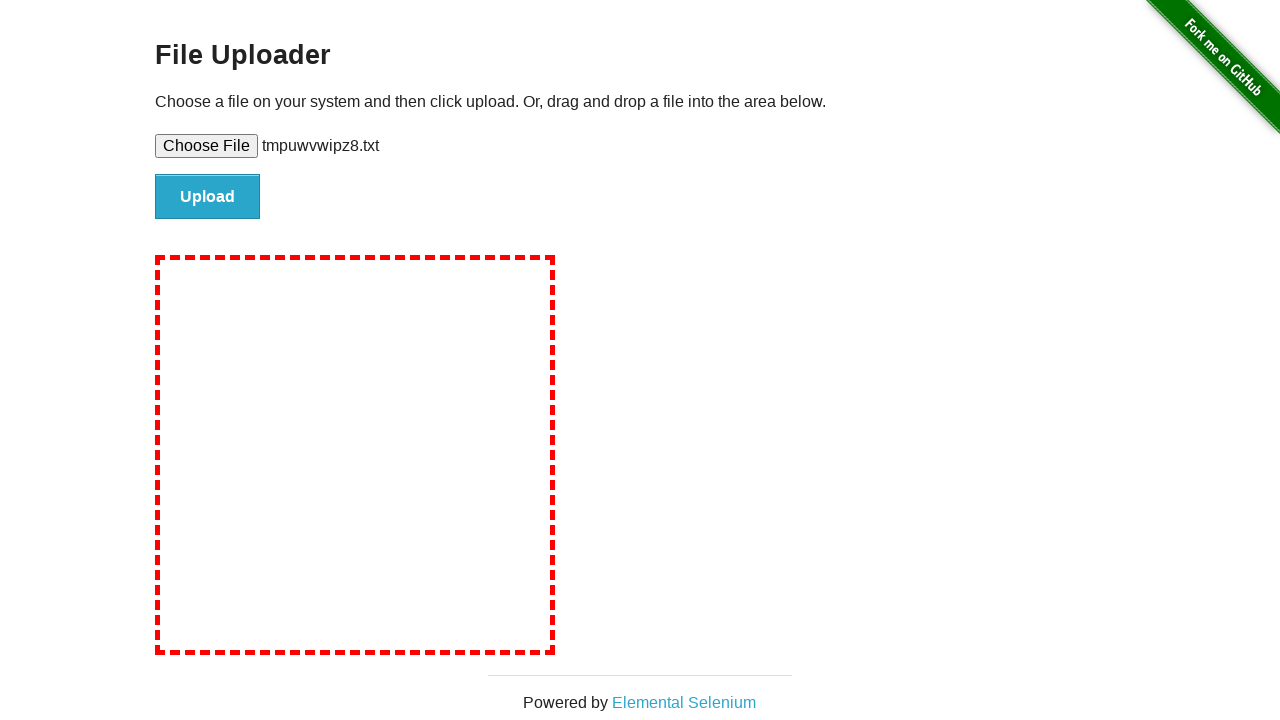

Clicked upload submit button at (208, 197) on #file-submit
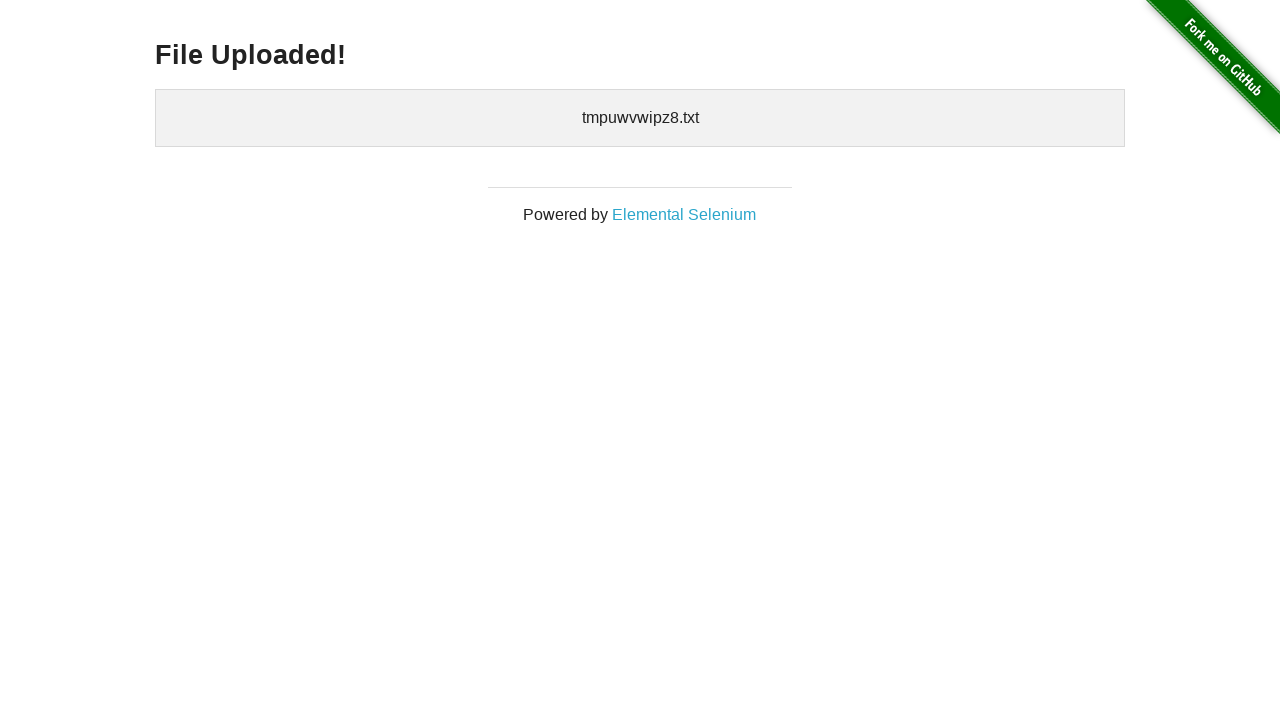

Verified file upload success message appeared
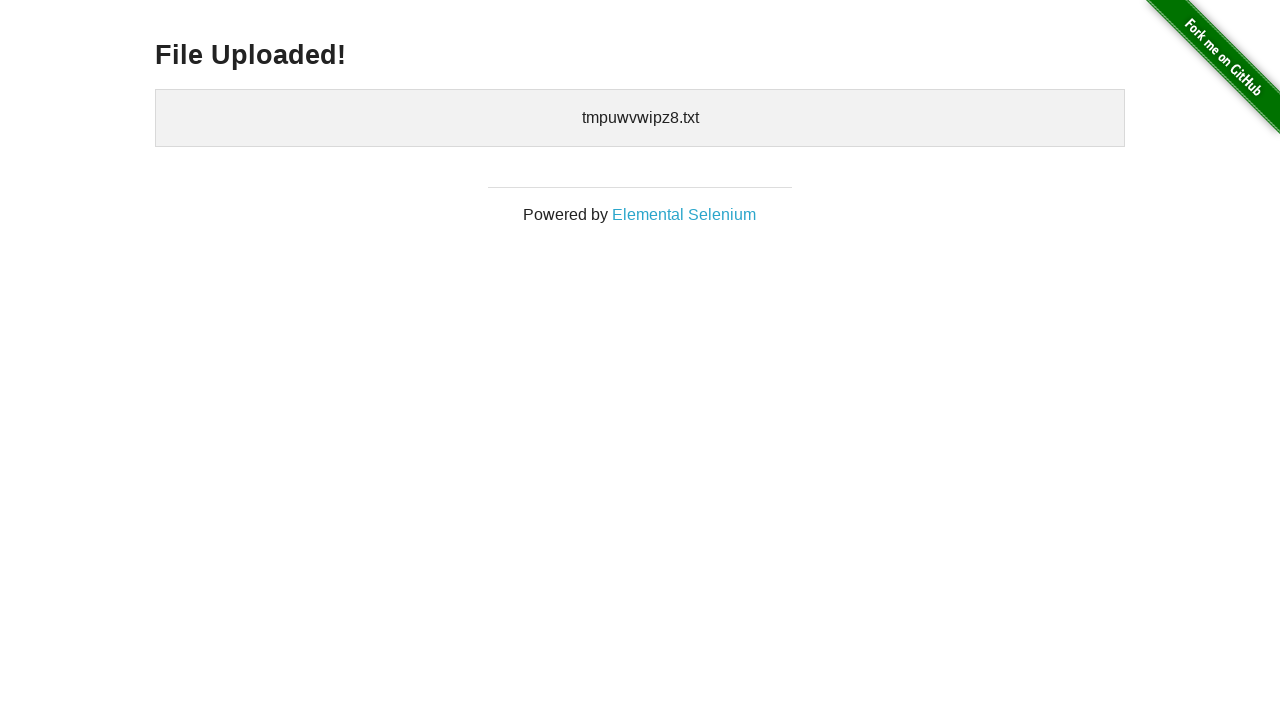

Cleaned up temporary test file
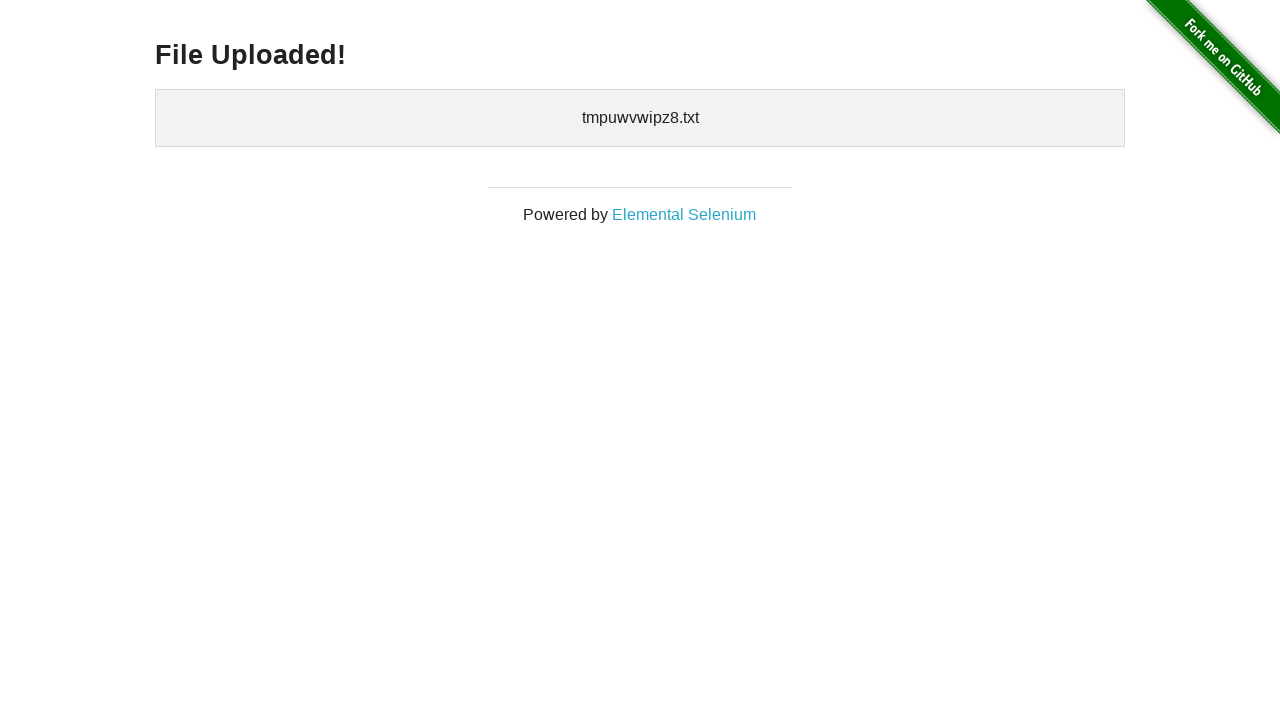

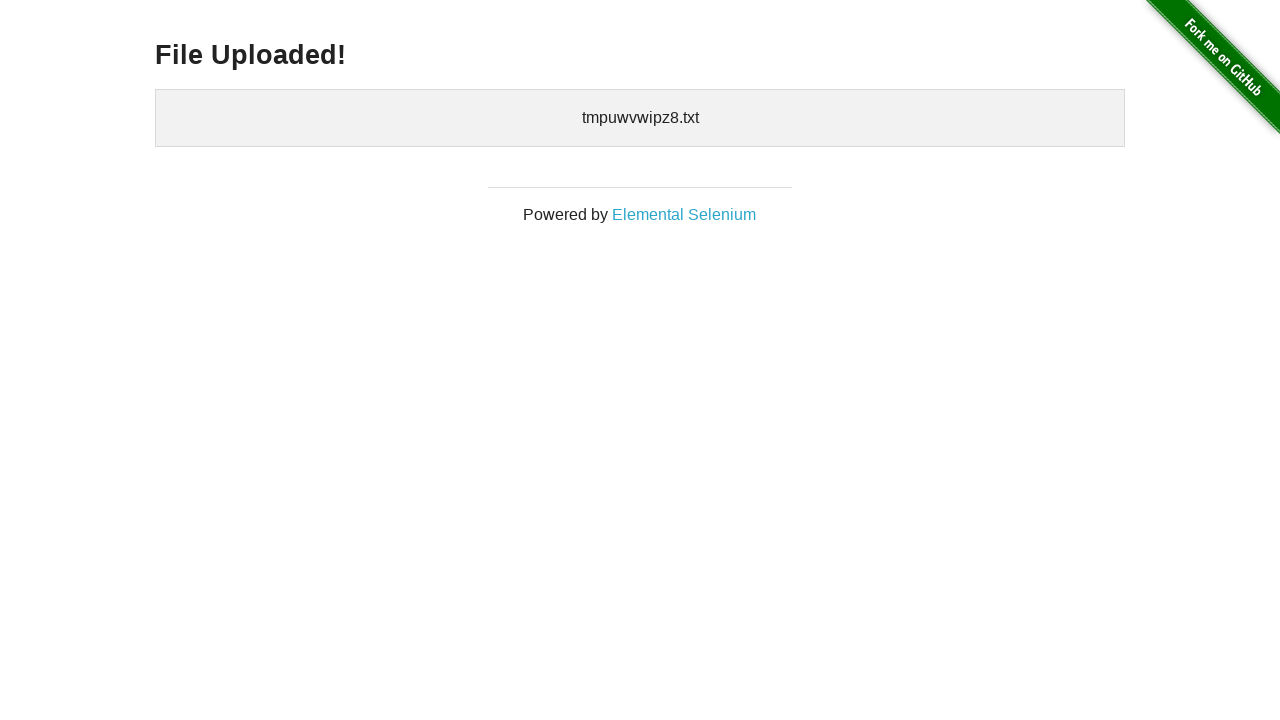